Tests React Semantic UI dropdown selection by selecting "Stevie Feliciano" from the dropdown

Starting URL: https://react.semantic-ui.com/maximize/dropdown-example-selection/

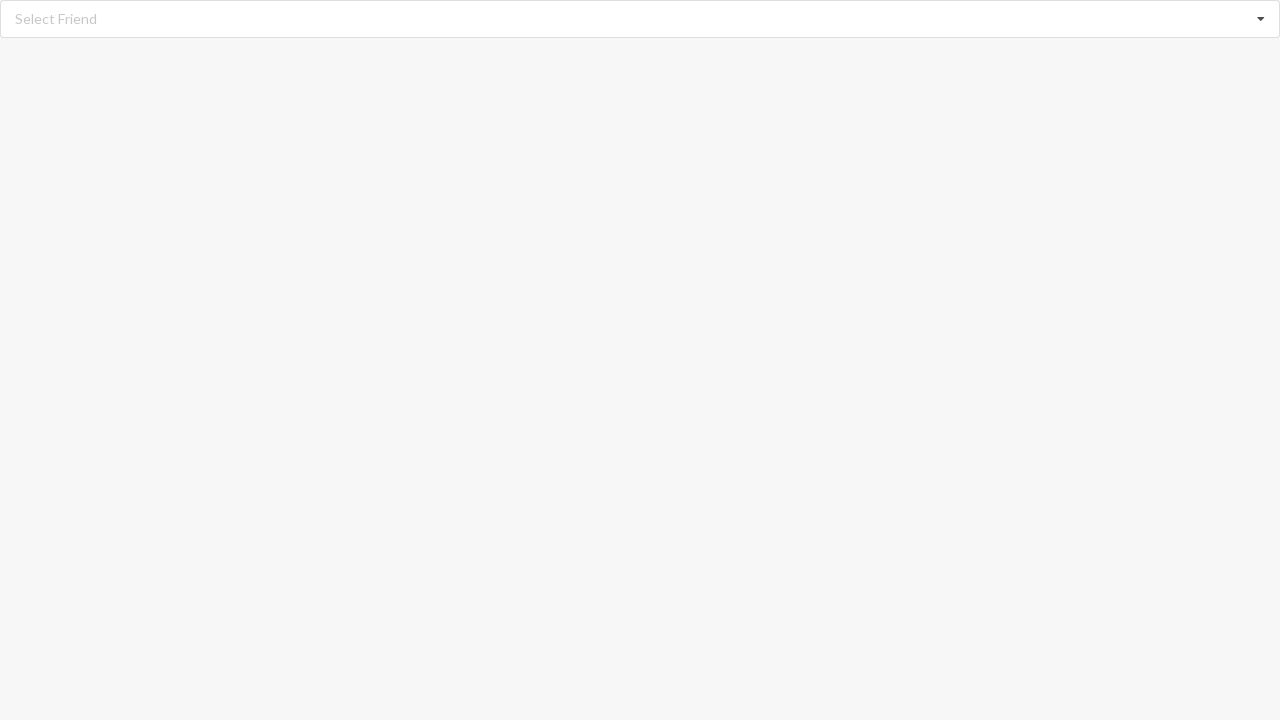

Clicked dropdown icon to open the dropdown menu at (1261, 19) on xpath=//i[@class='dropdown icon']
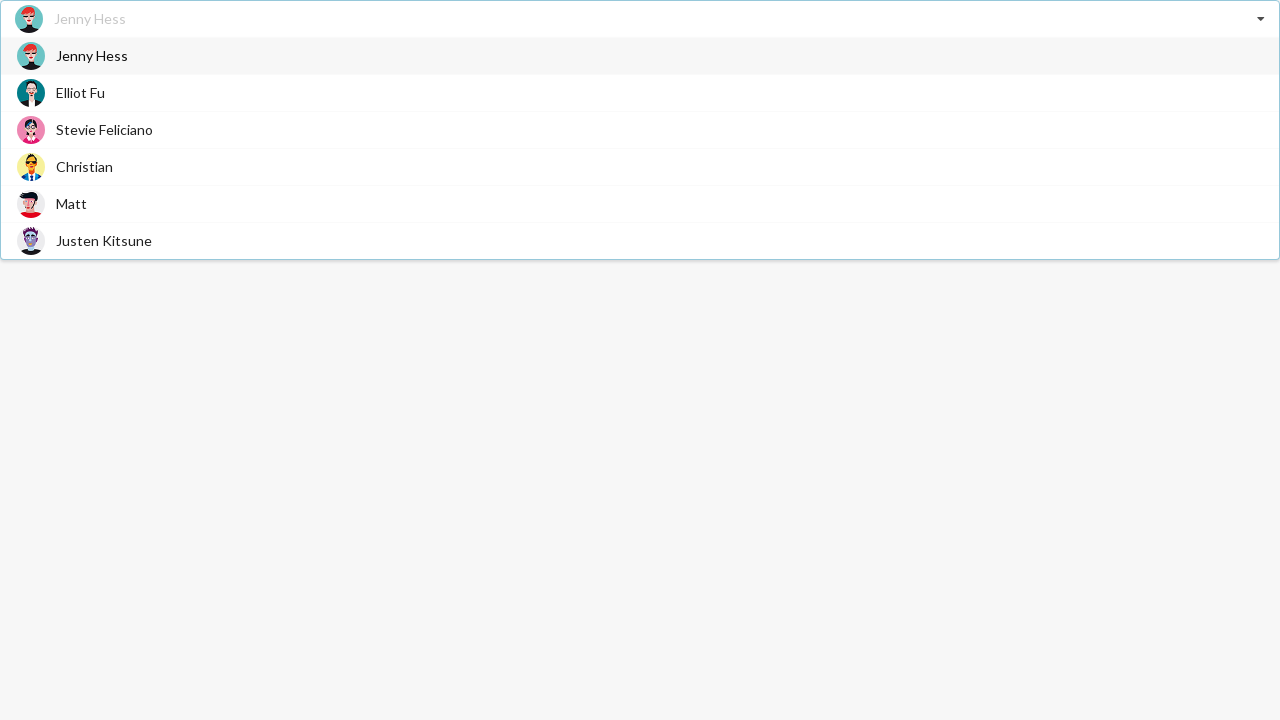

Waited for dropdown options to load
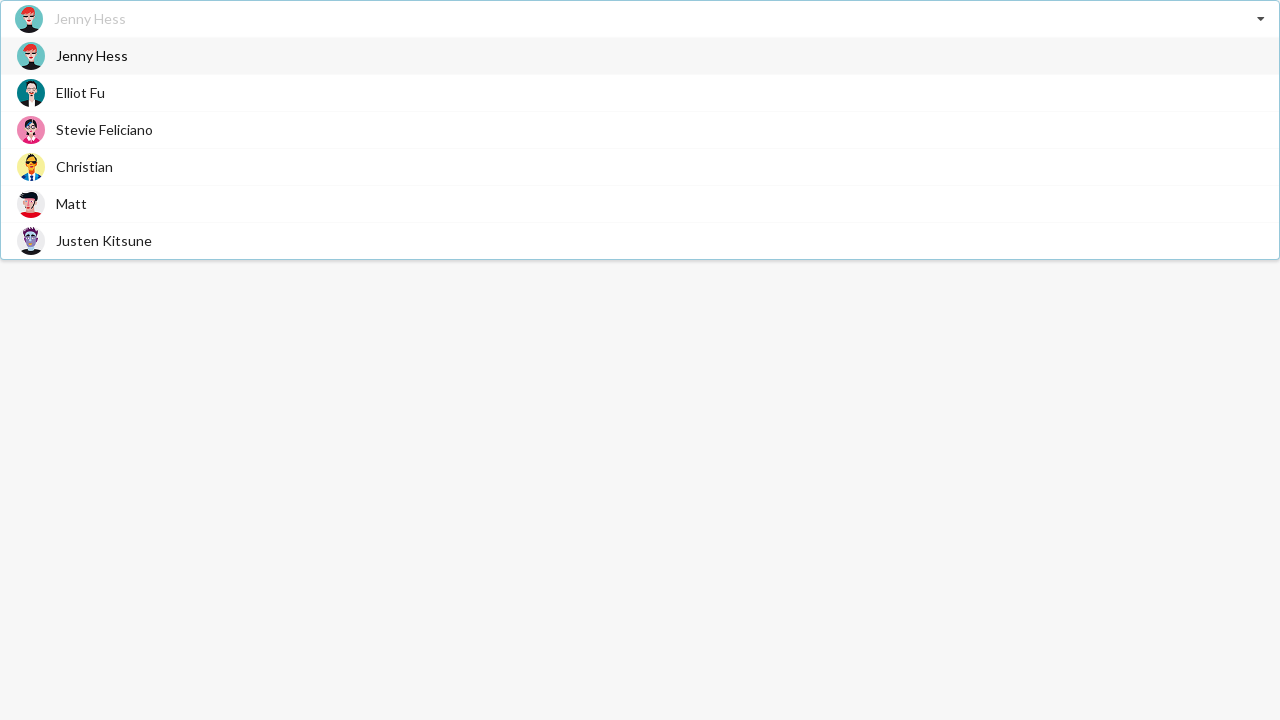

Selected 'Stevie Feliciano' from the dropdown options at (104, 130) on xpath=//div[@role='option']/span[text()='Stevie Feliciano']
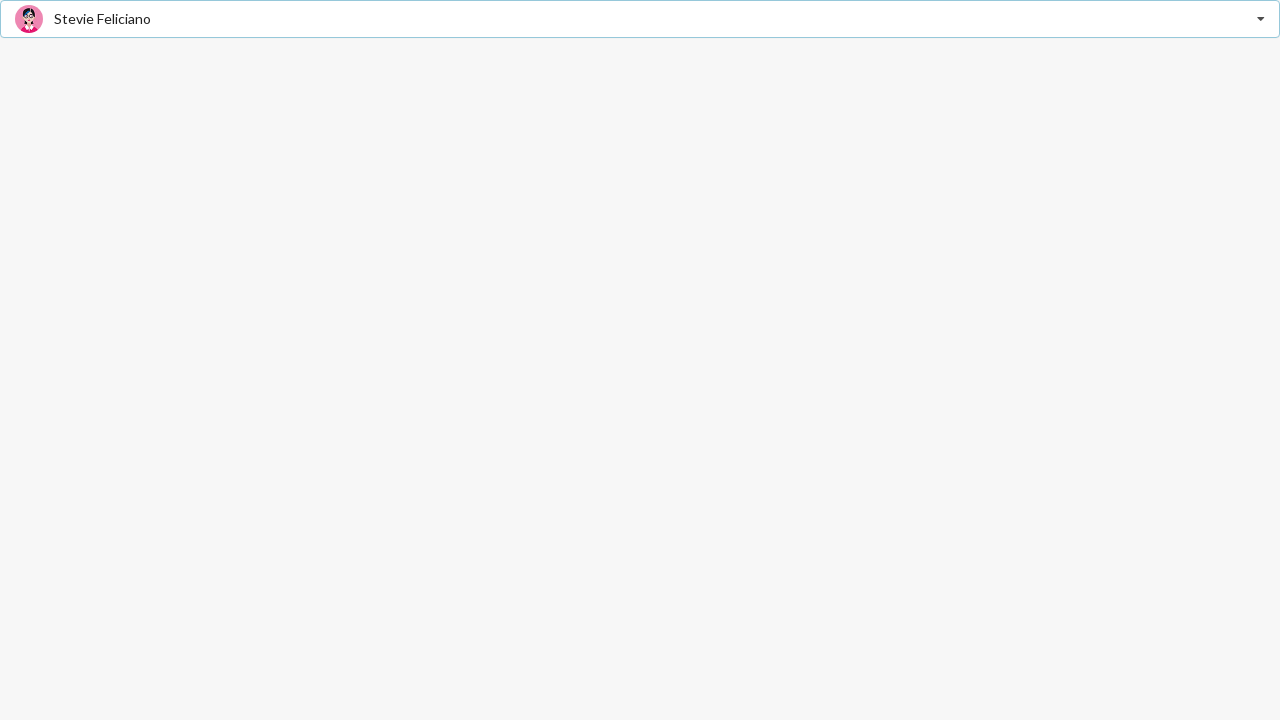

Verified 'Stevie Feliciano' is displayed as the selected value
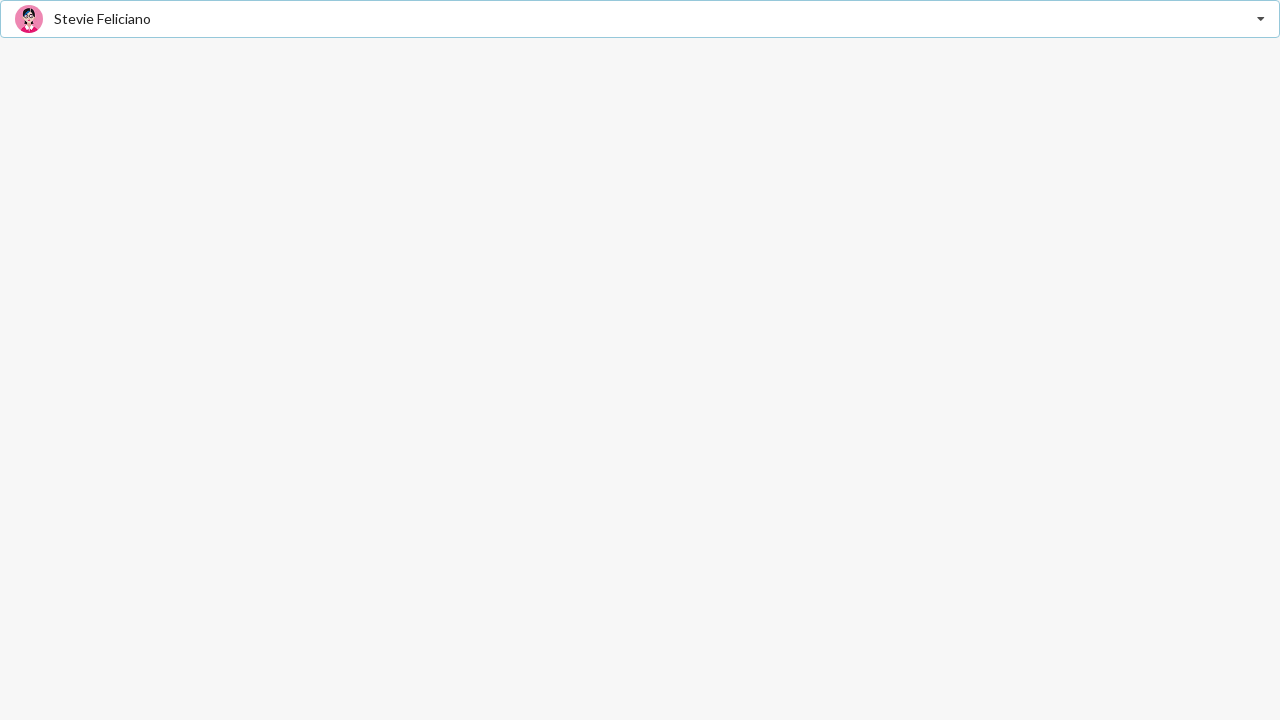

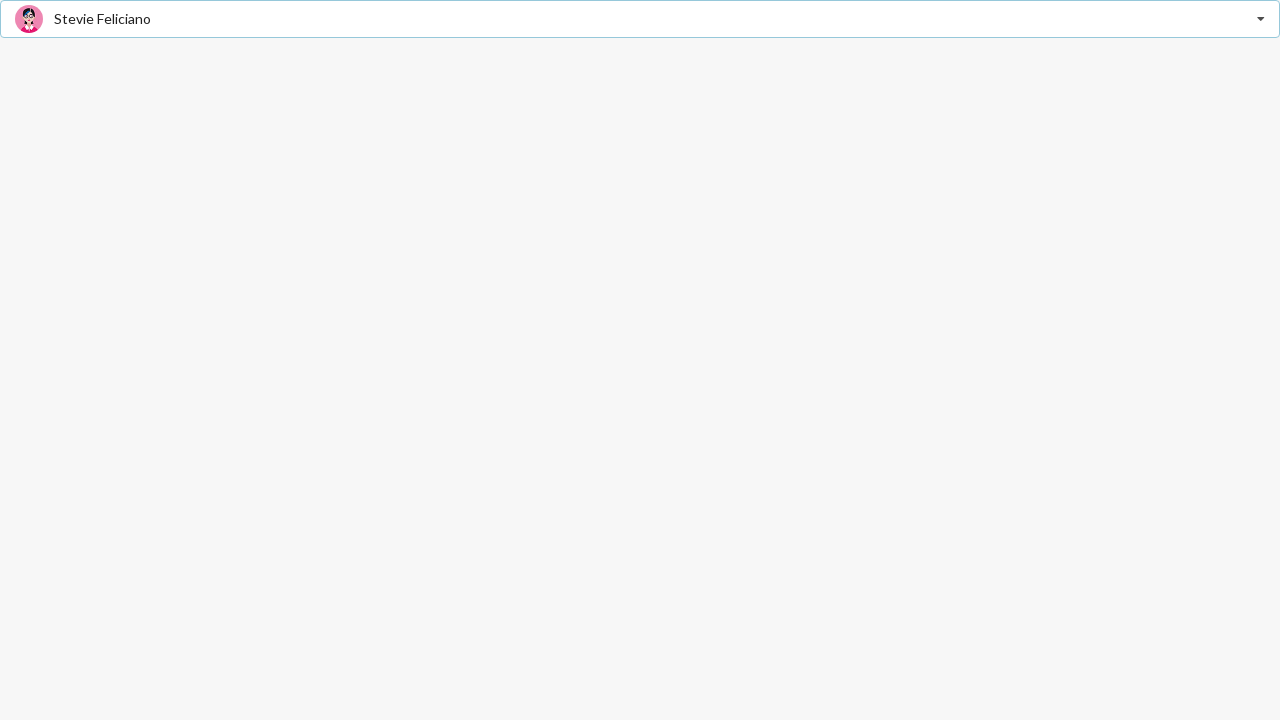